Tests the visibility toggle functionality on W3Schools by clicking a button to hide/show a div element, and verifies element visibility states.

Starting URL: https://www.w3schools.com/howto/howto_js_toggle_hide_show.asp

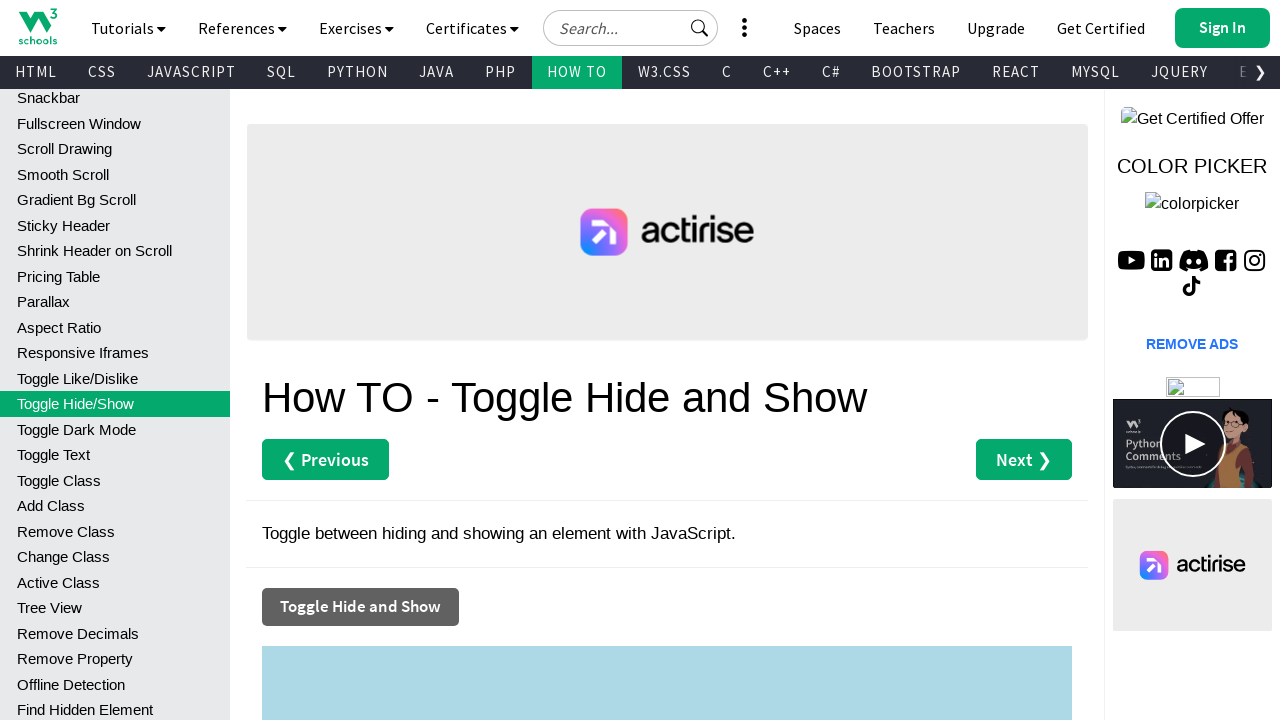

Waited for toggle button to be visible
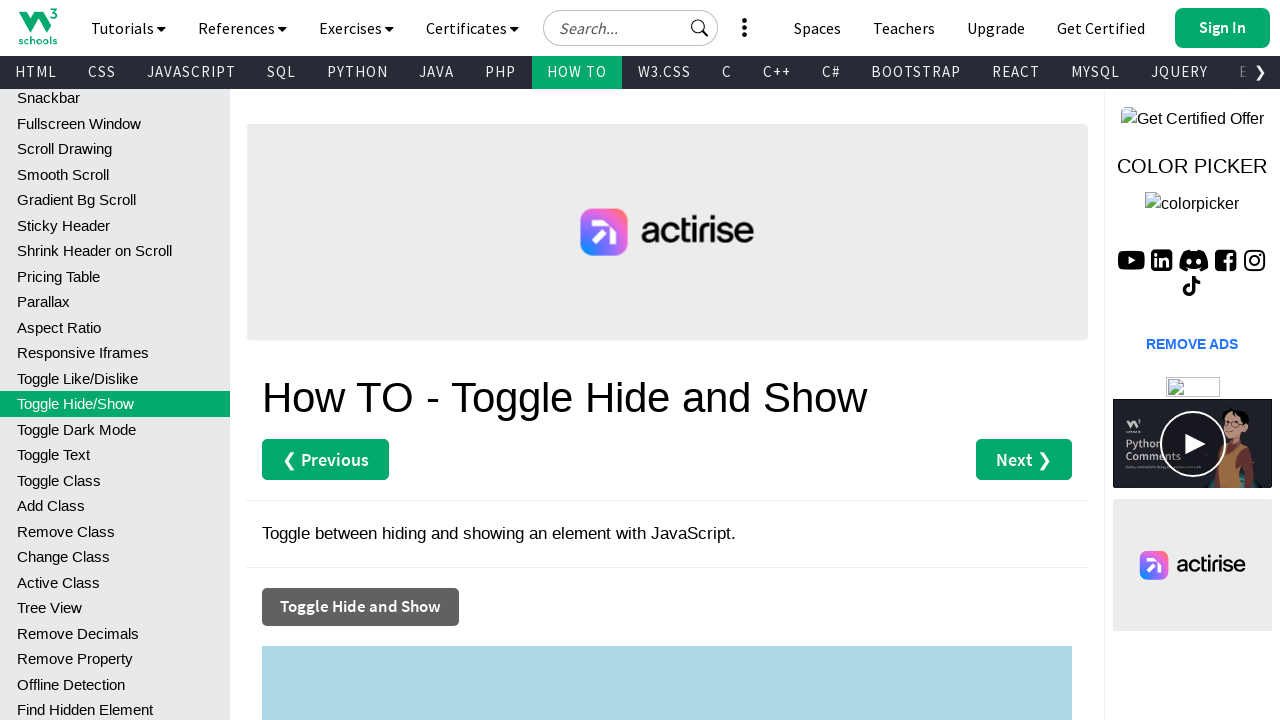

Located the toggle button
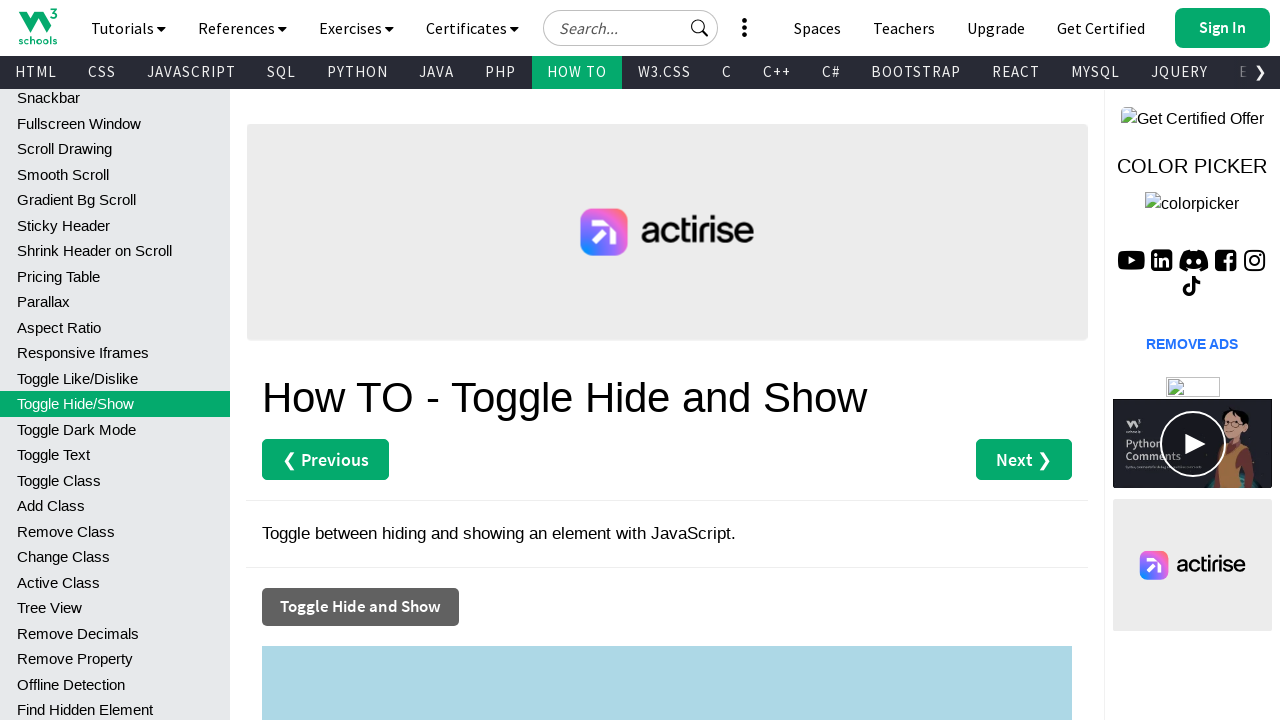

Verified toggle button is visible
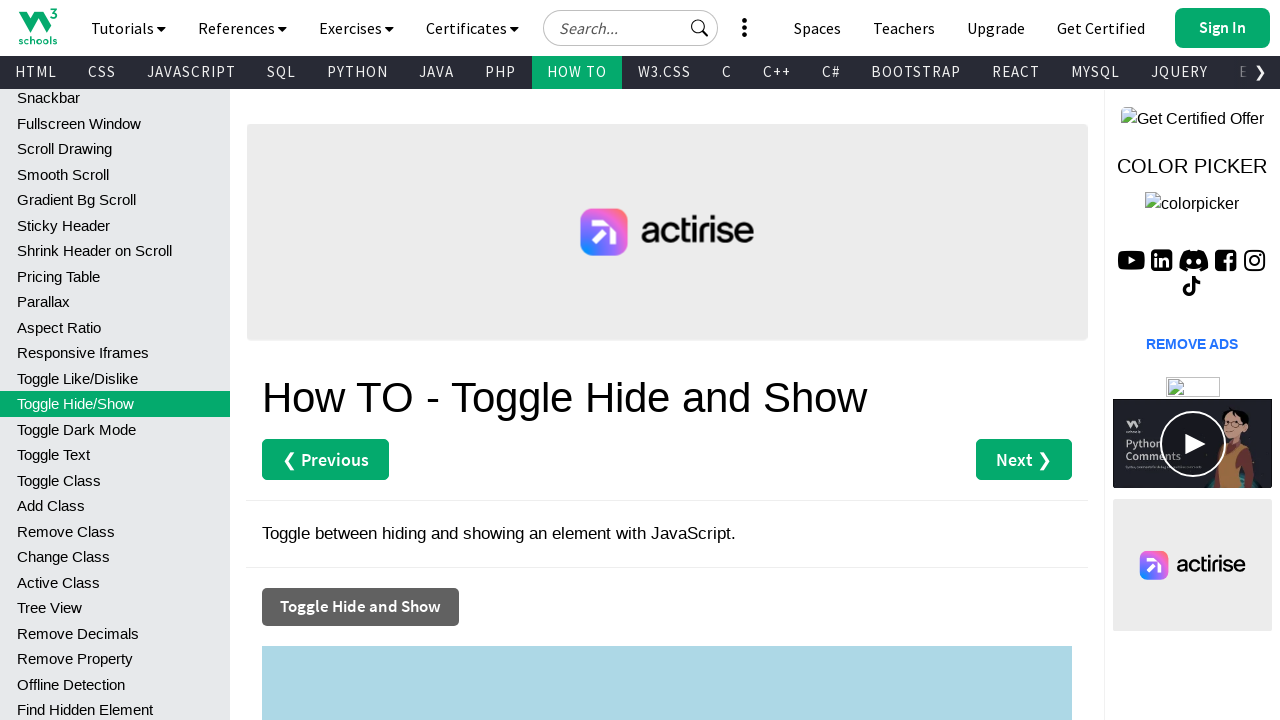

Clicked toggle button to hide/show div element at (360, 607) on button[onclick='myFunction()']
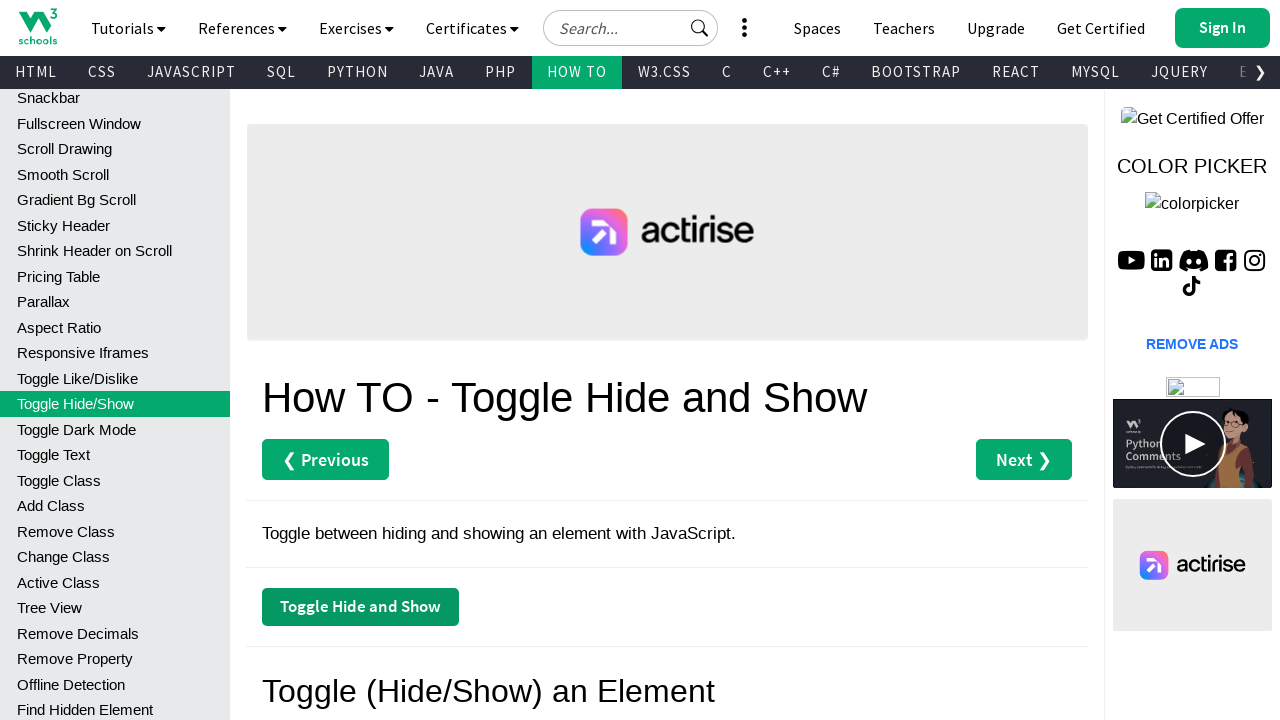

Located the target div element
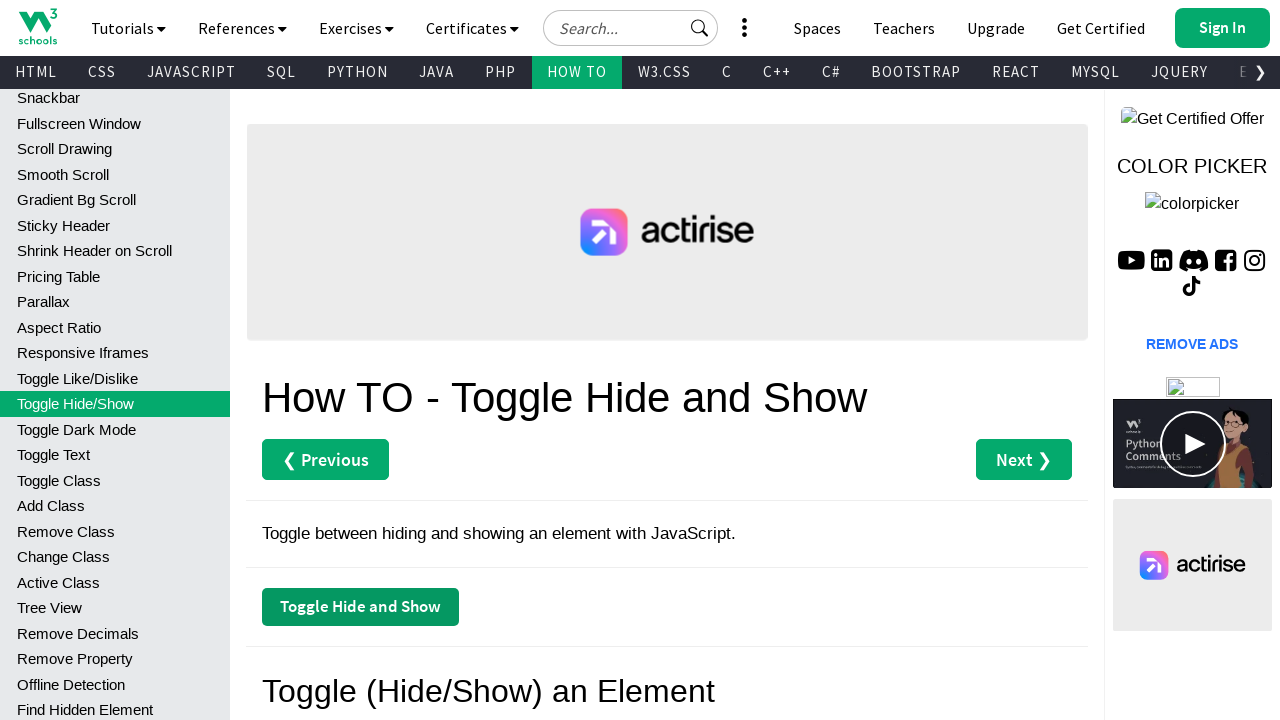

Checked visibility state of target div after toggle
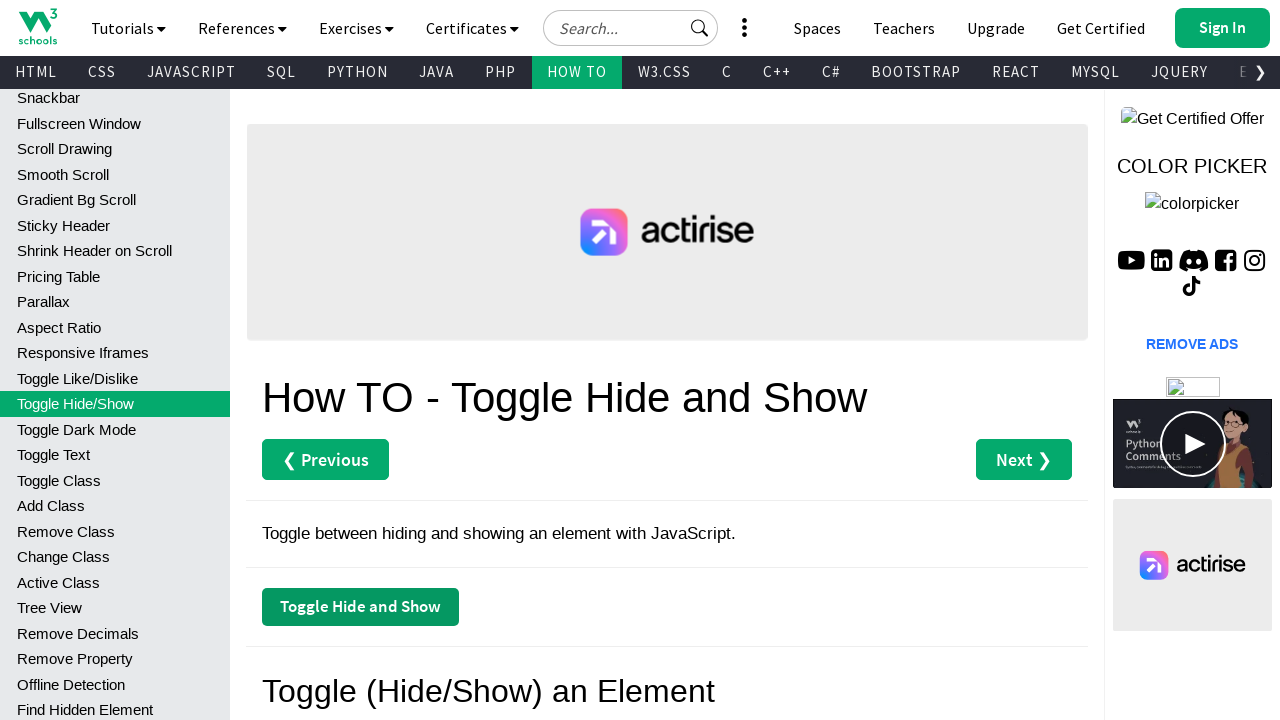

Counted occurrences of non-existent element myDIV2
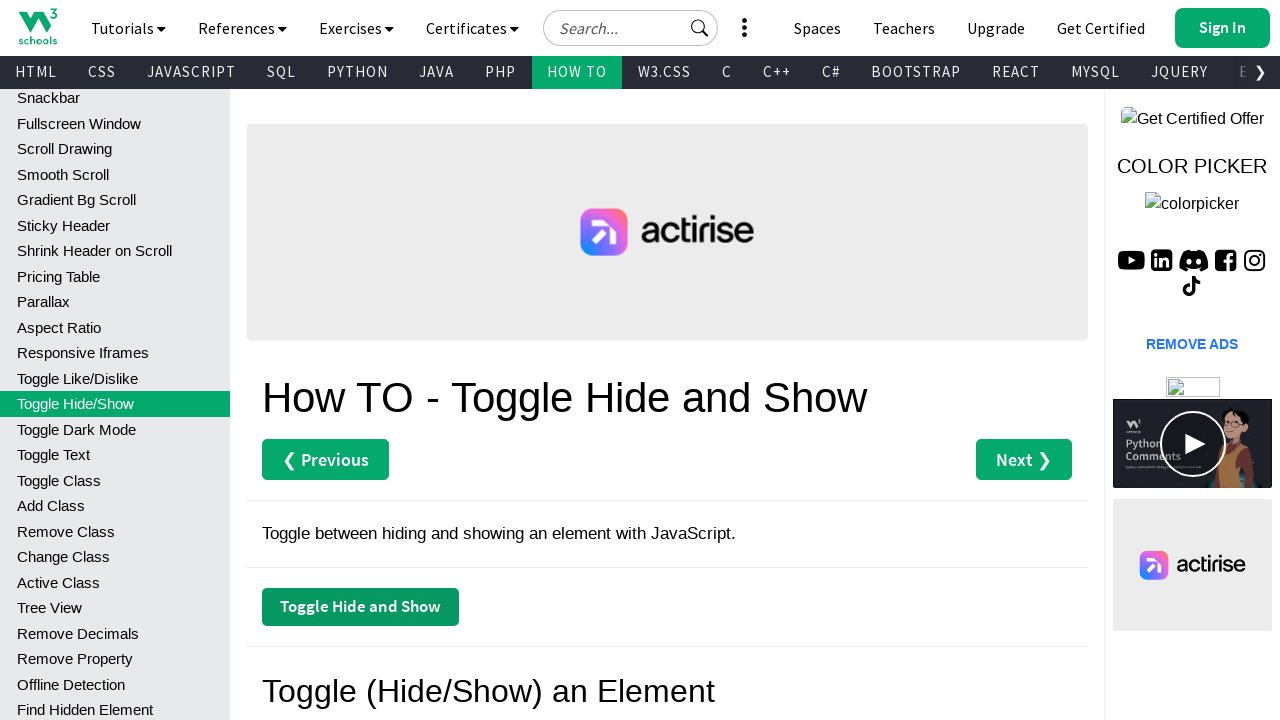

Verified that myDIV2 element does not exist
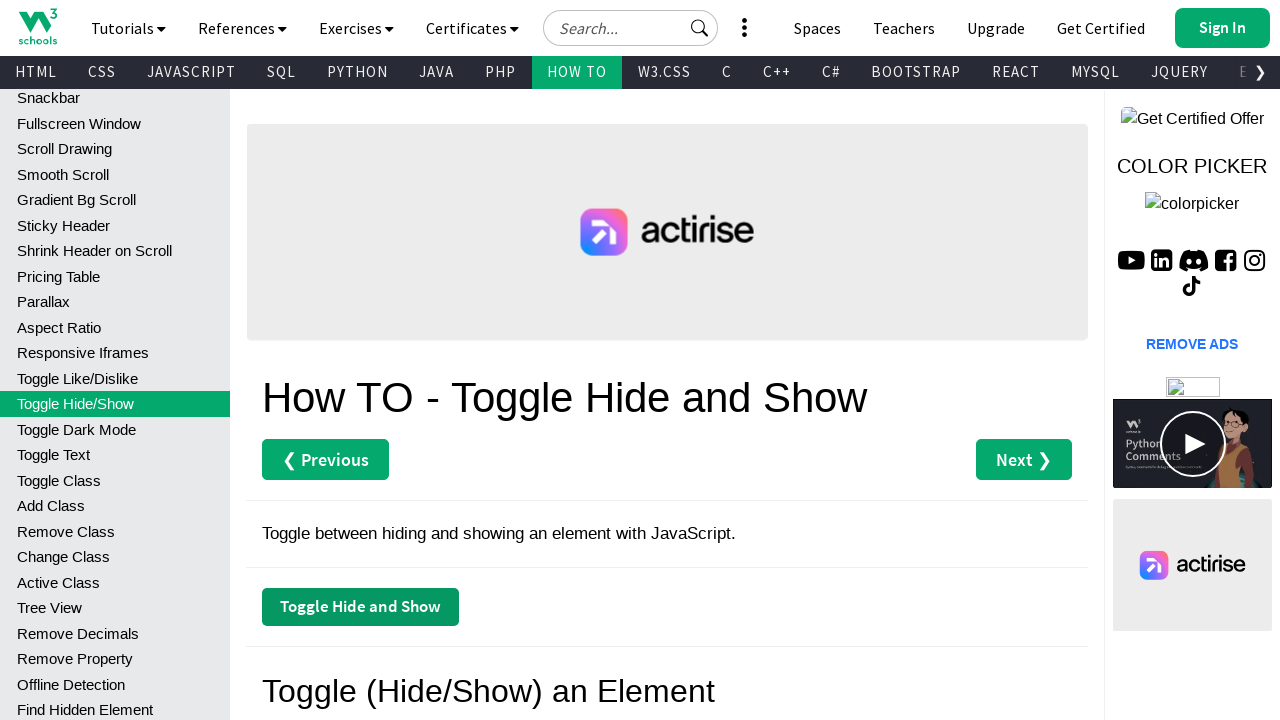

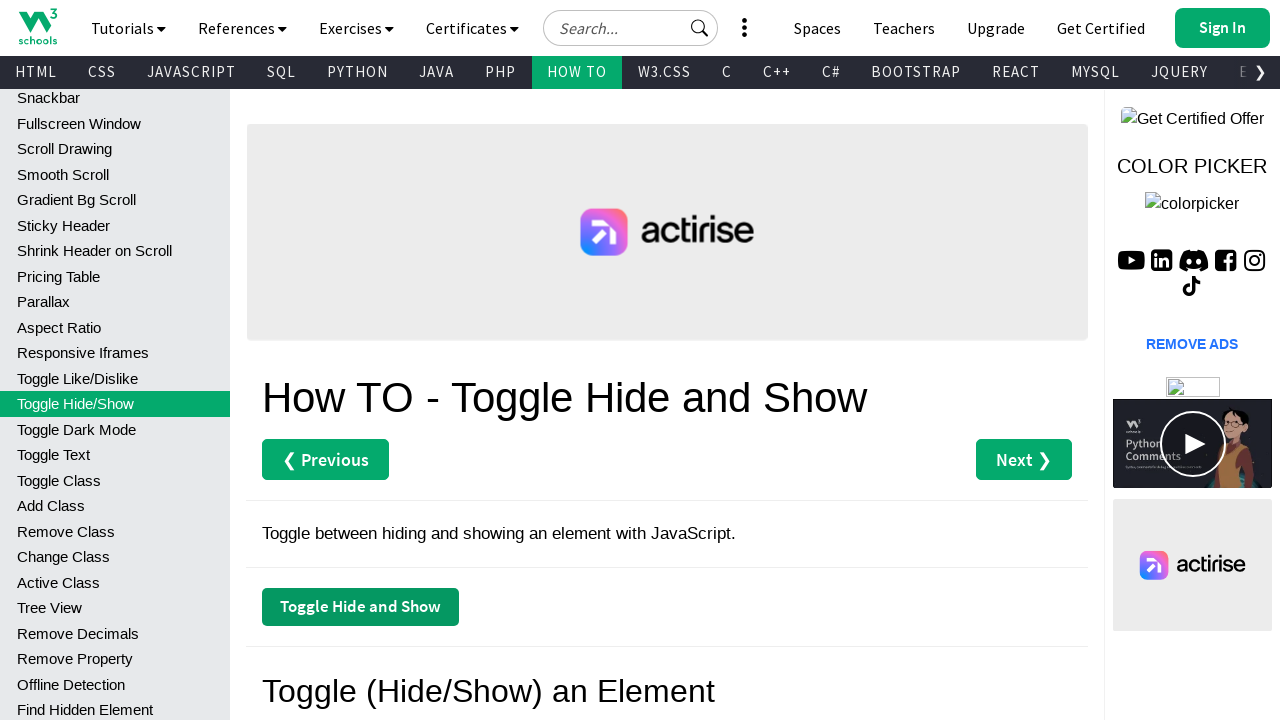